Tests checkbox functionality by clicking two checkboxes and verifying their selection states

Starting URL: https://the-internet.herokuapp.com/checkboxes

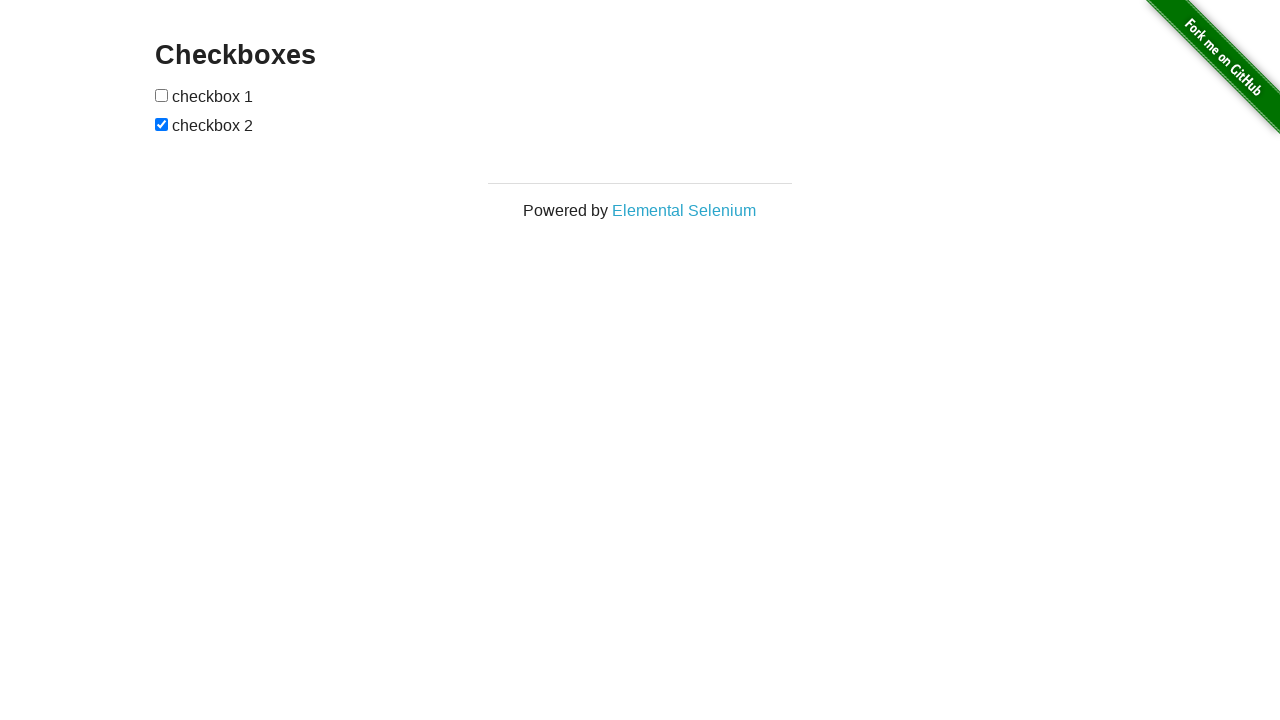

Clicked first checkbox to select it at (162, 95) on (//input[@type='checkbox'])[1]
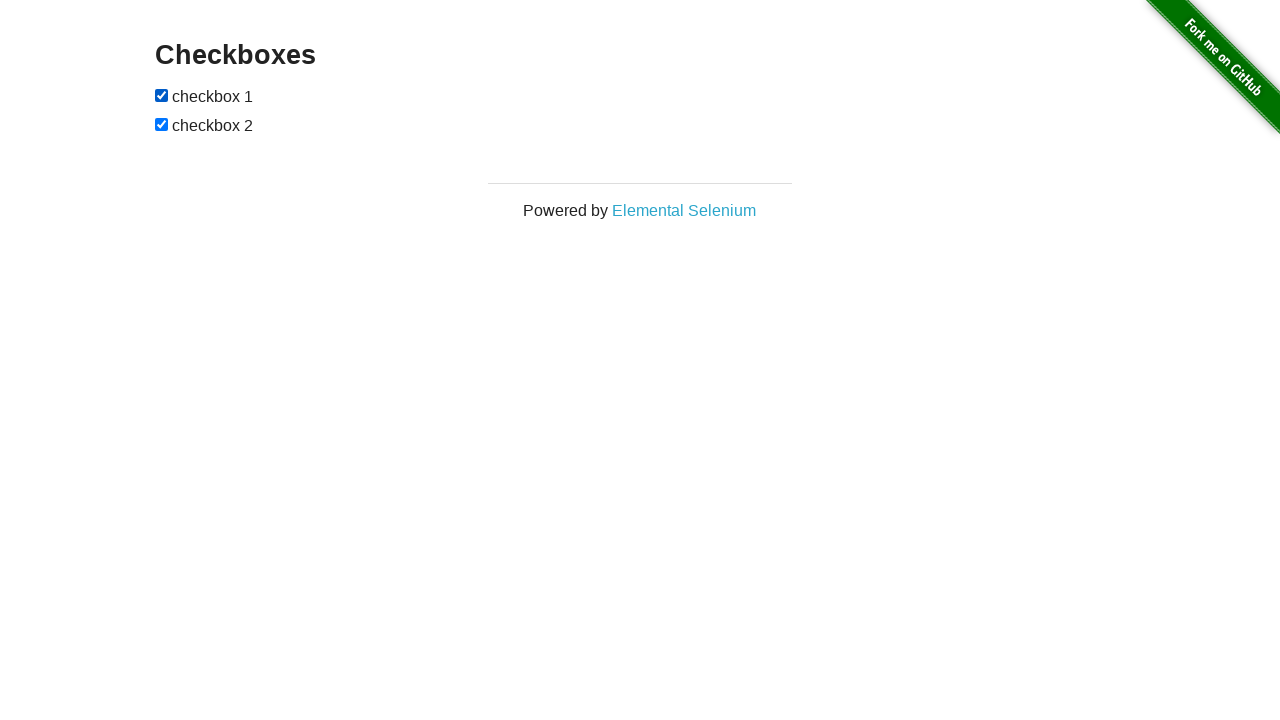

Verified first checkbox is selected
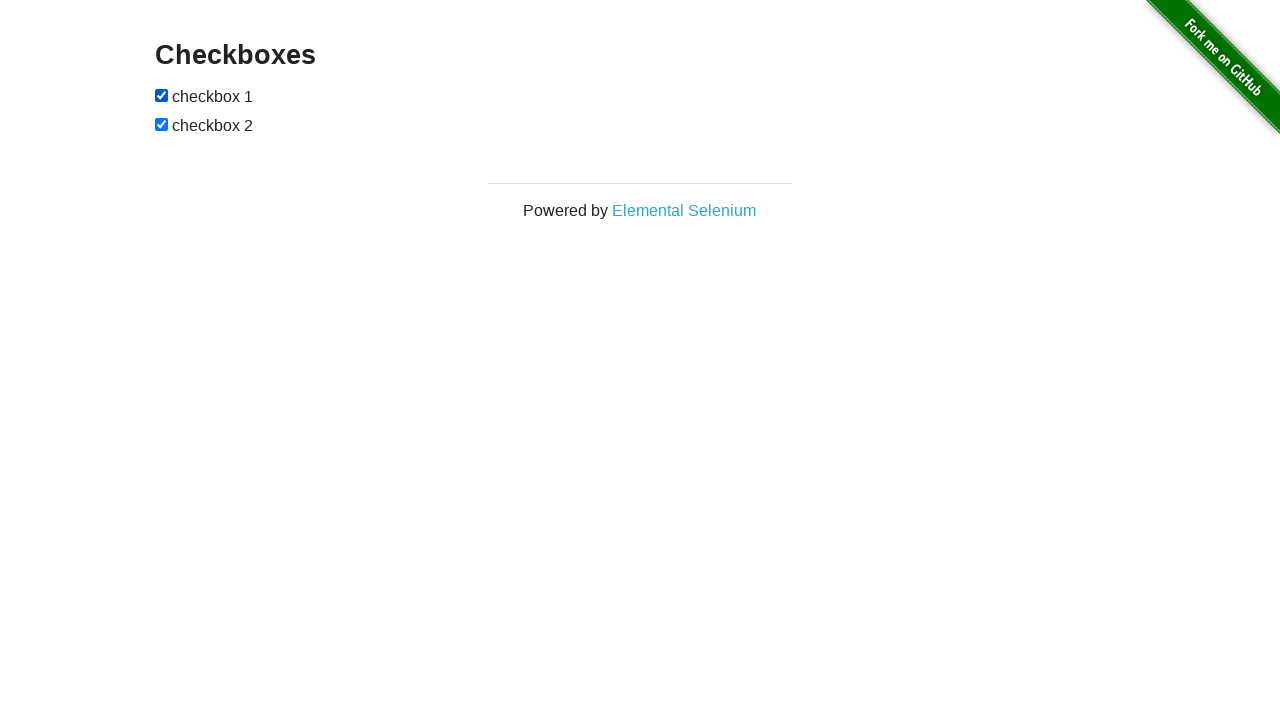

Clicked second checkbox to unselect it at (162, 124) on (//input[@type='checkbox'])[2]
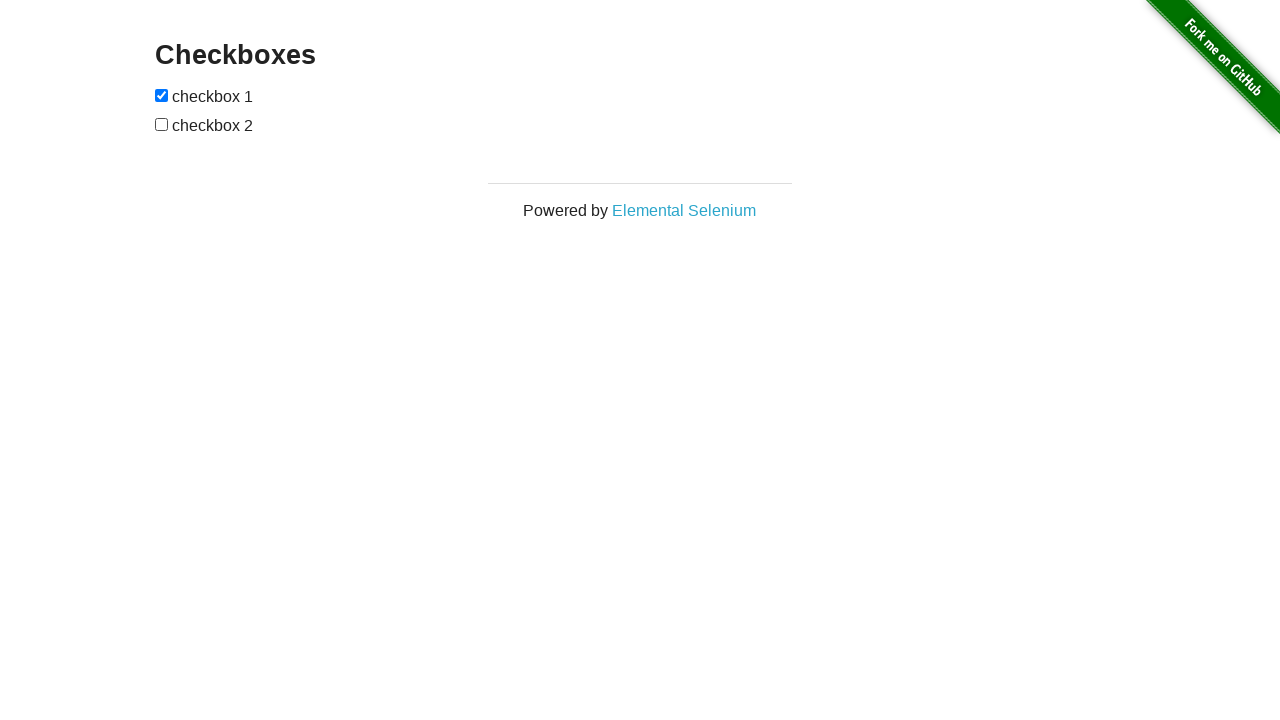

Verified second checkbox is not selected
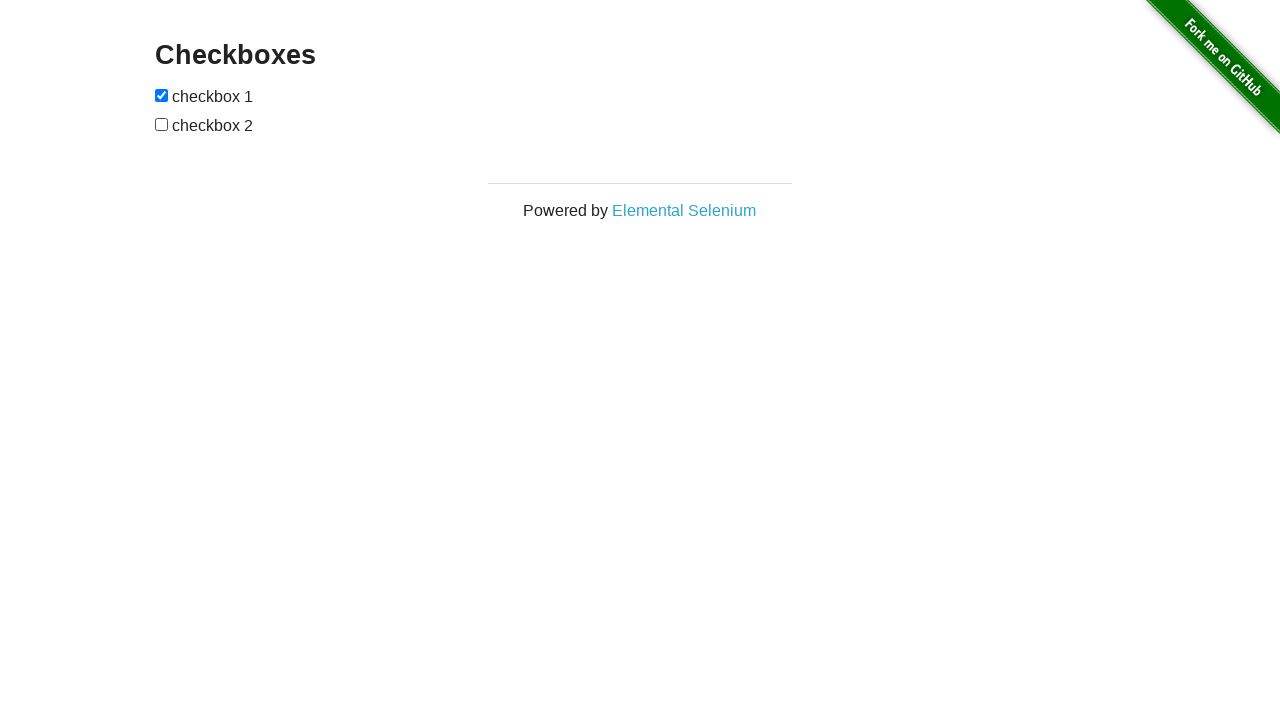

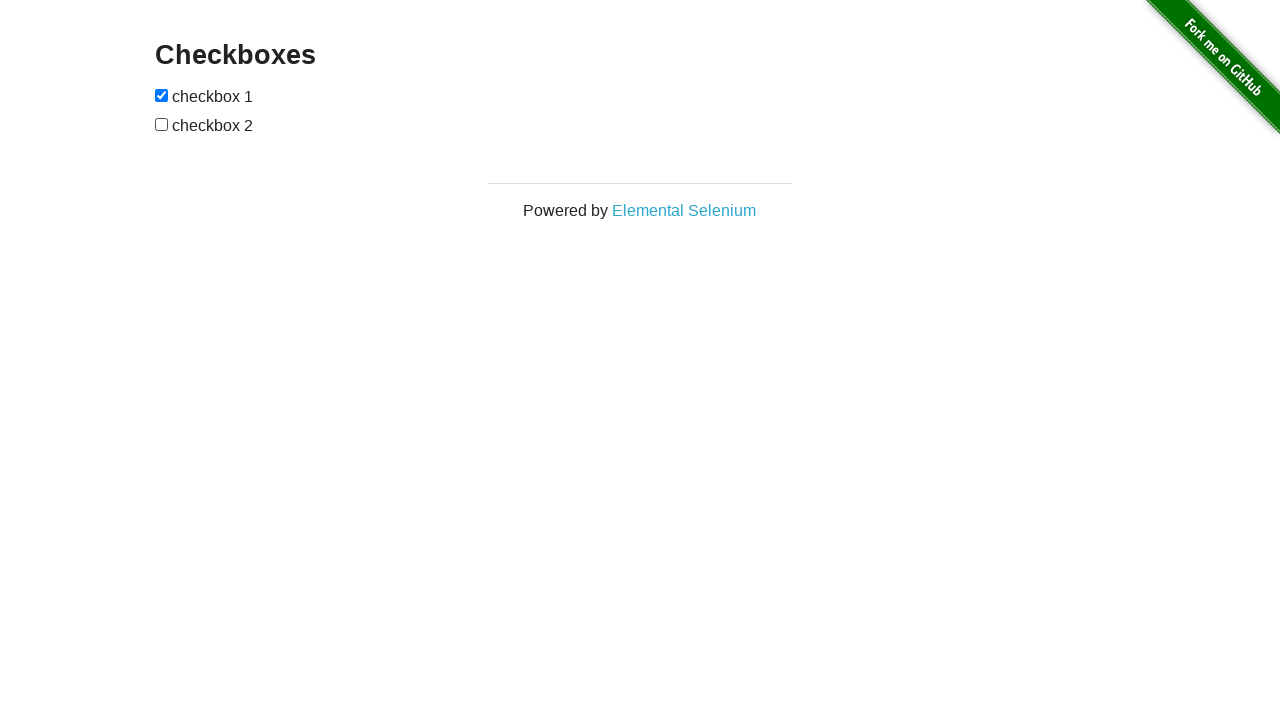